Tests login with invalid credentials and verifies the error message text

Starting URL: https://the-internet.herokuapp.com/login

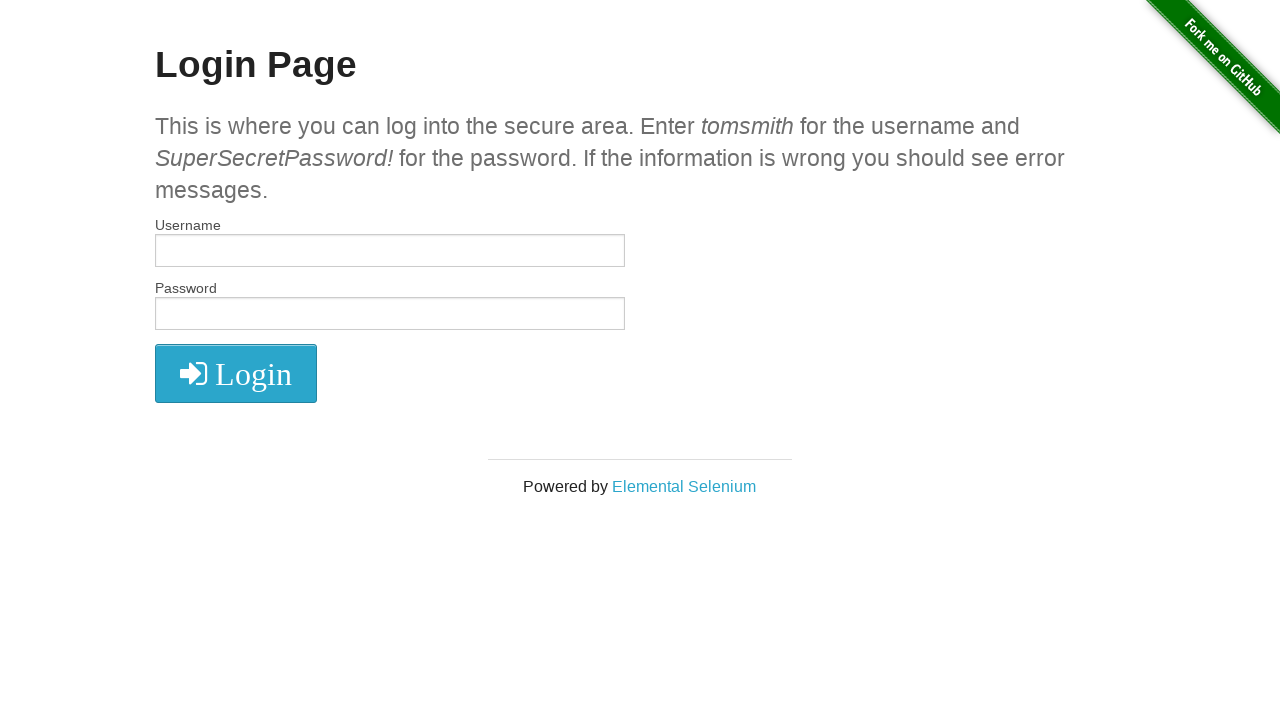

Filled username field with 'red_cat' on xpath=//input[@name="username"]
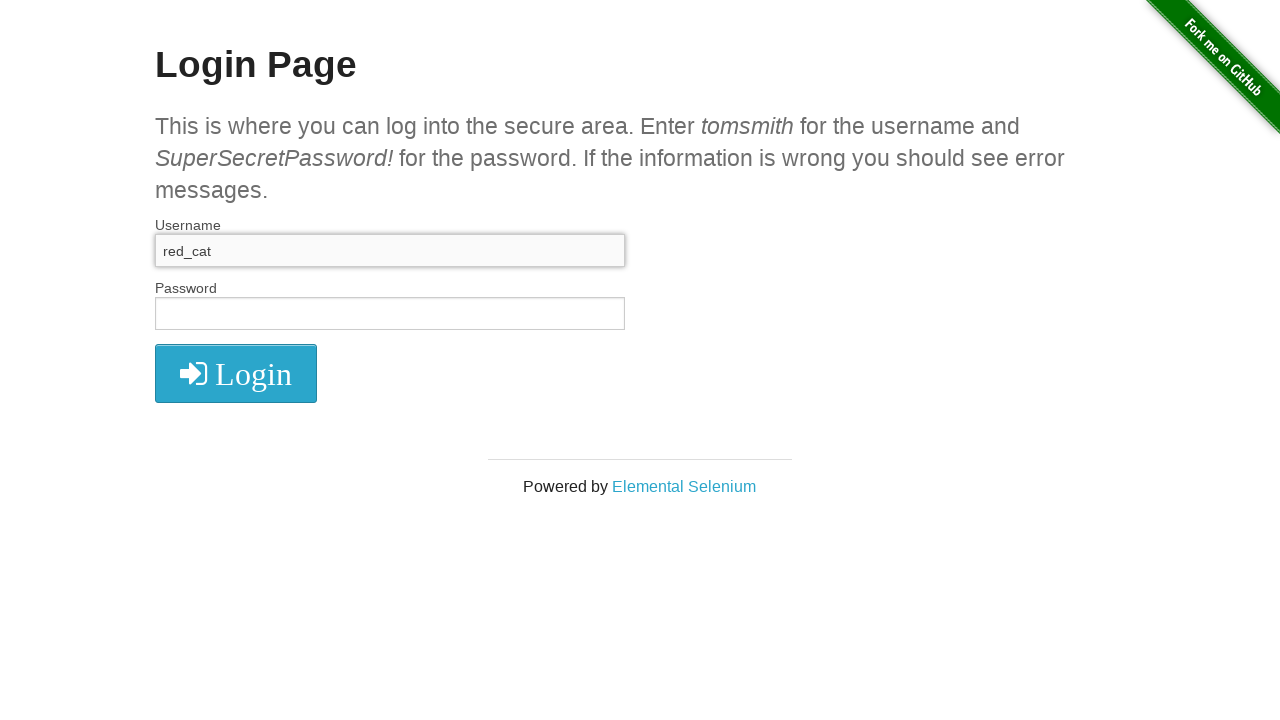

Filled password field with 'G4arden!ng' on xpath=//input[@name="password"]
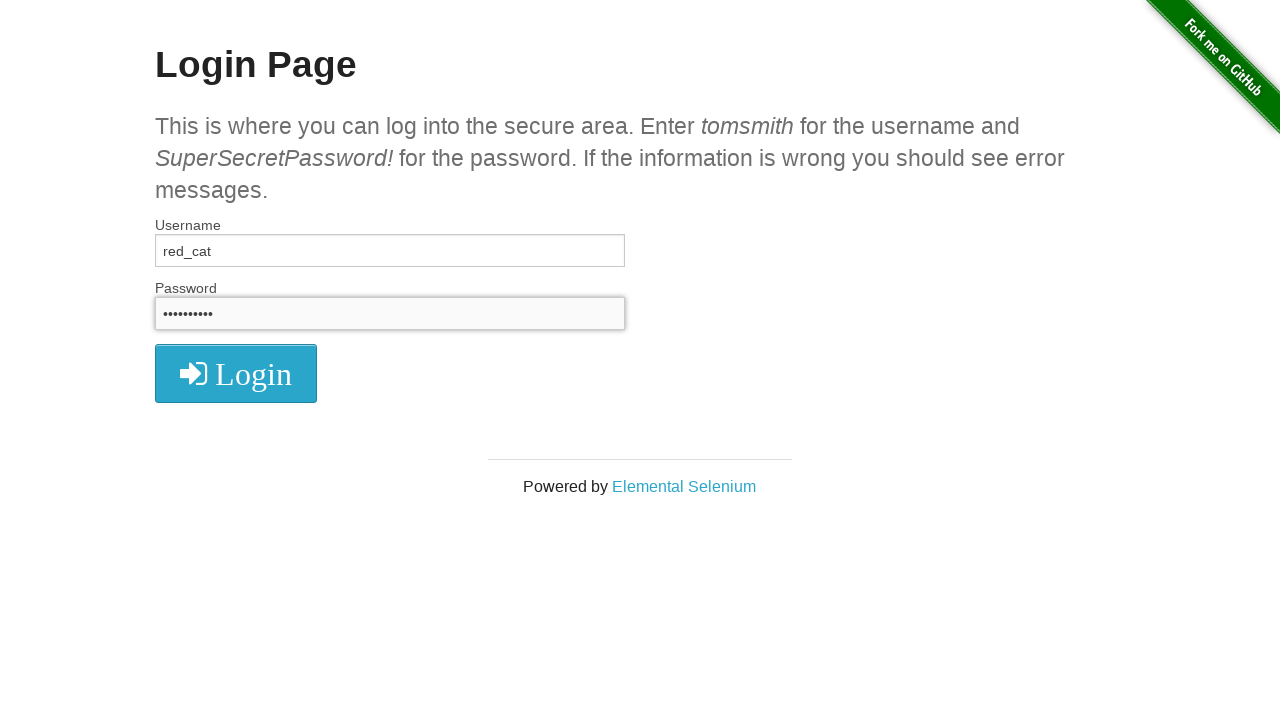

Clicked login button with invalid credentials at (236, 374) on xpath=//i[@class="fa fa-2x fa-sign-in"]
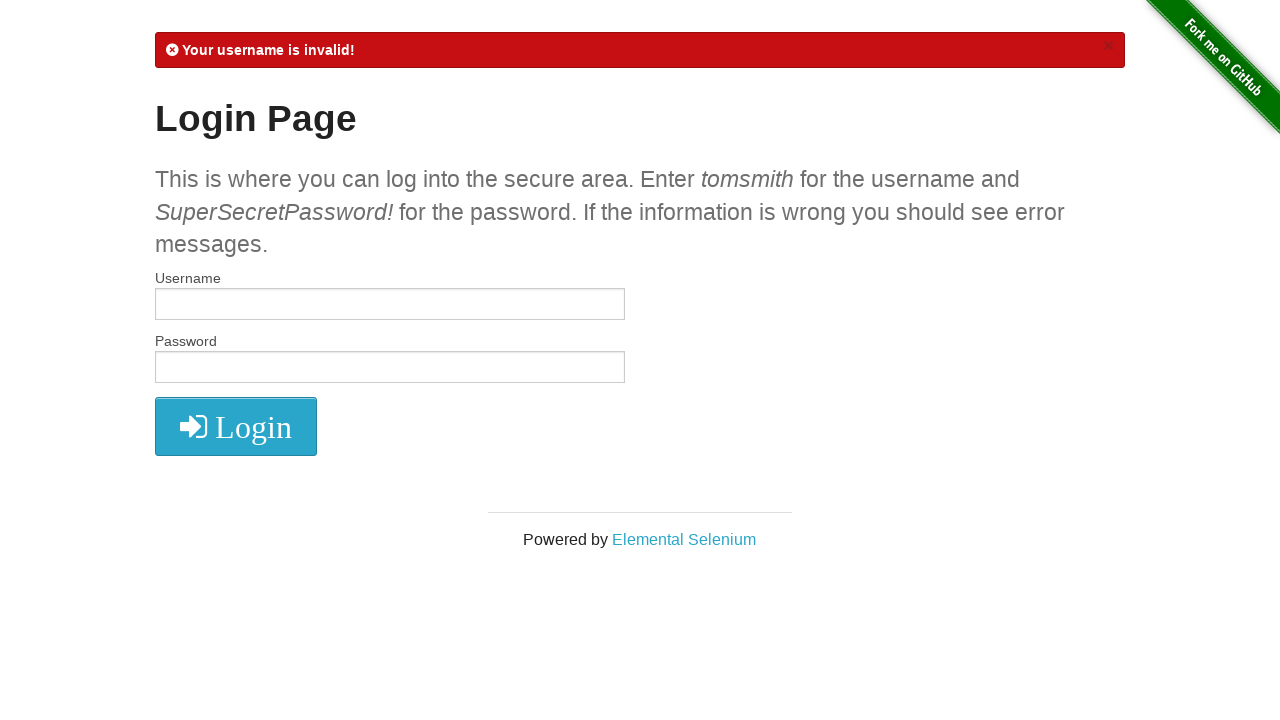

Retrieved error message text from flash div
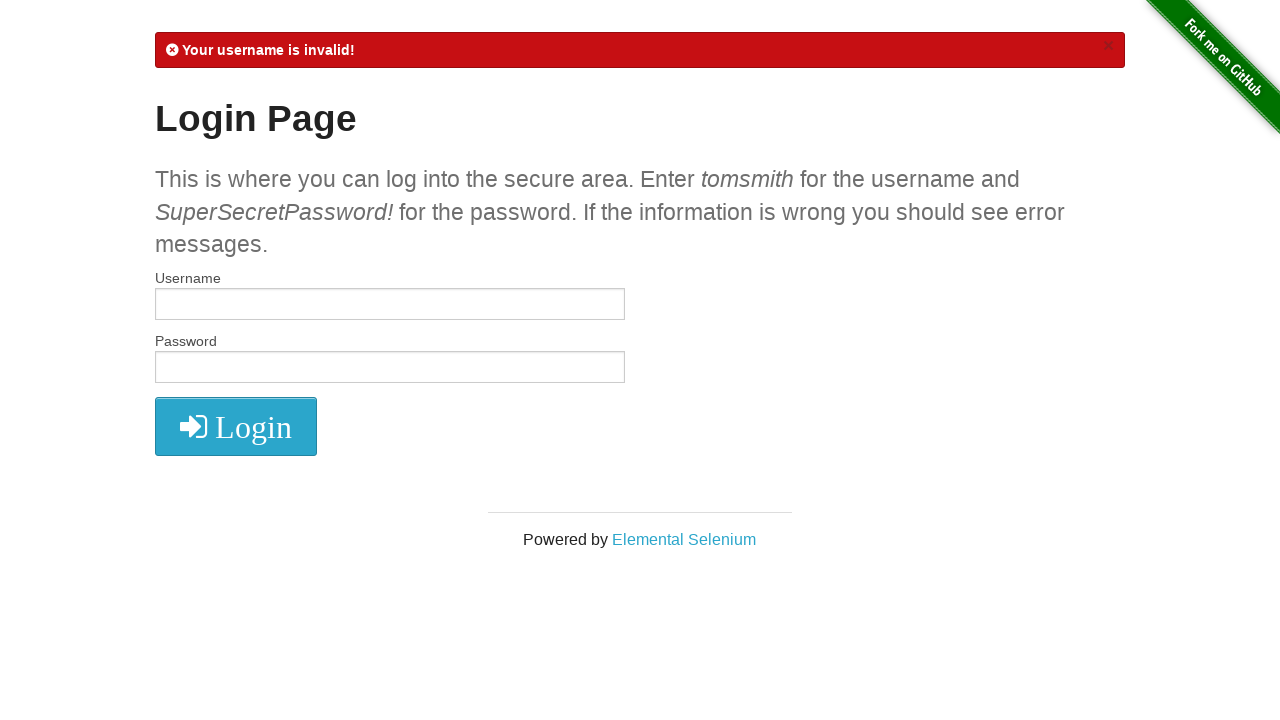

Verified error message contains 'Your username is invalid!'
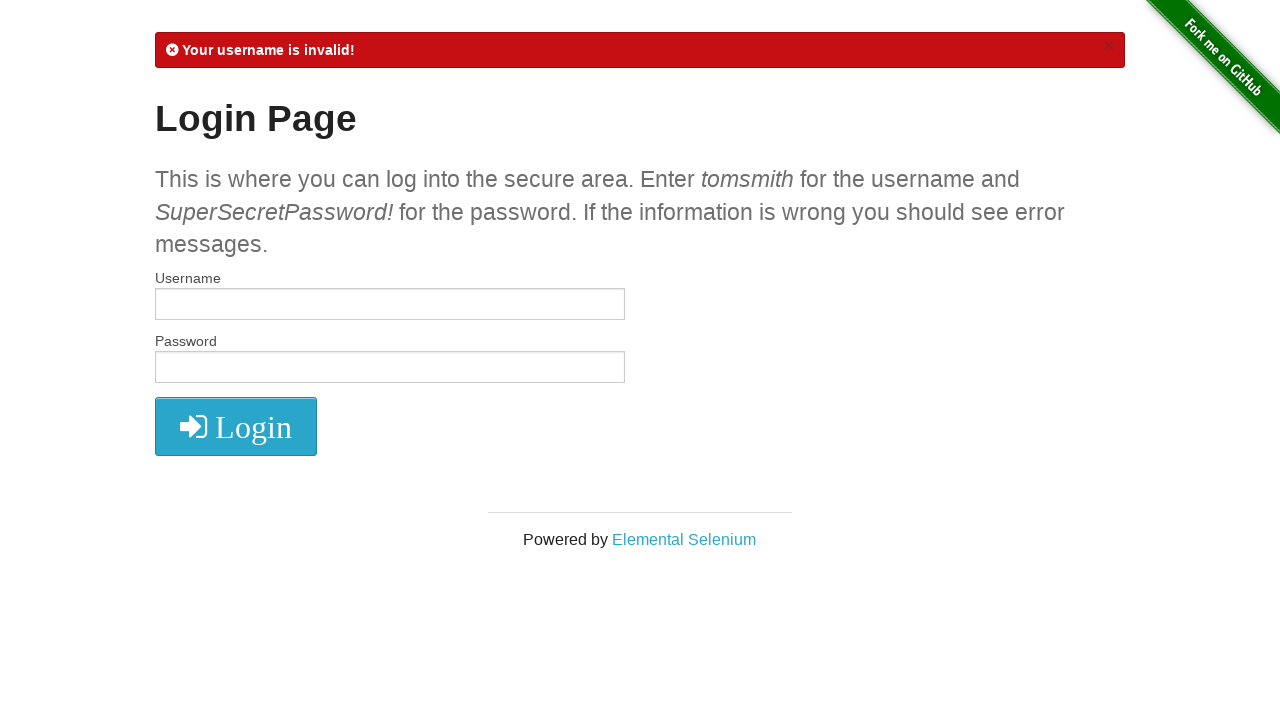

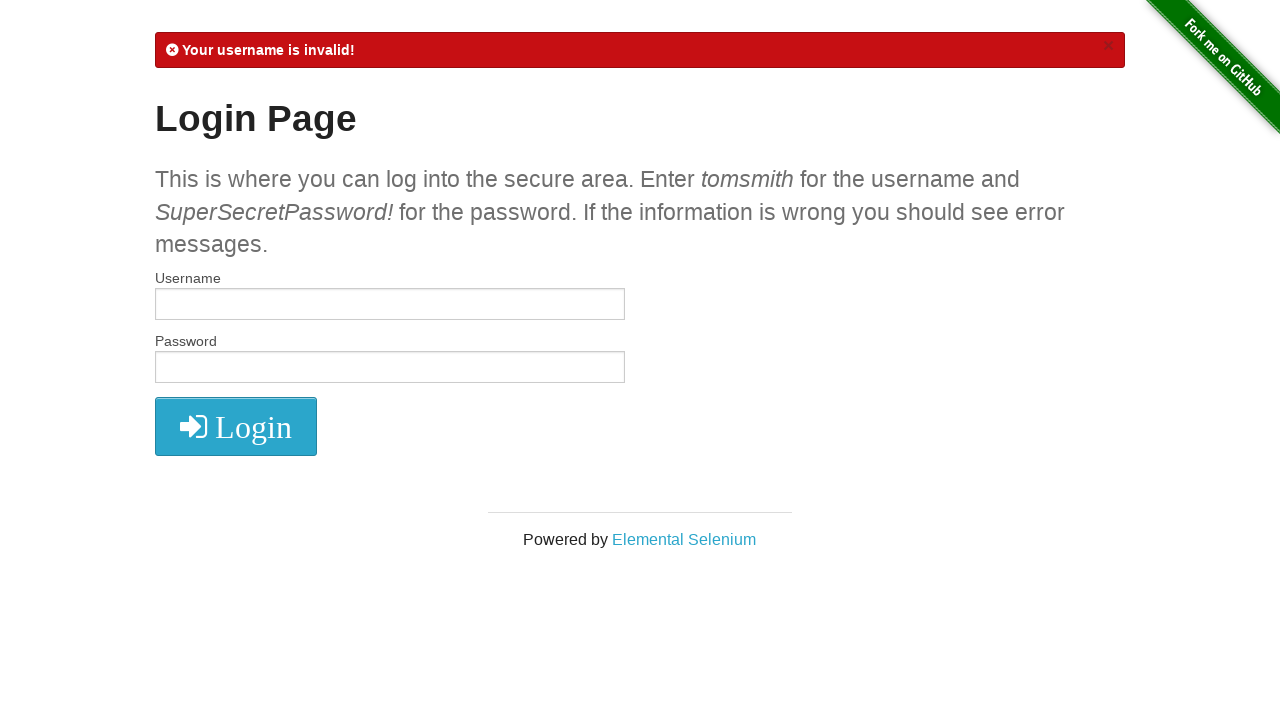